Tests a practice registration form by filling out all fields including first name, last name, email, gender, mobile number, date of birth, subjects, hobbies, picture upload, address, state, and city, then submits the form.

Starting URL: https://demoqa.com/automation-practice-form

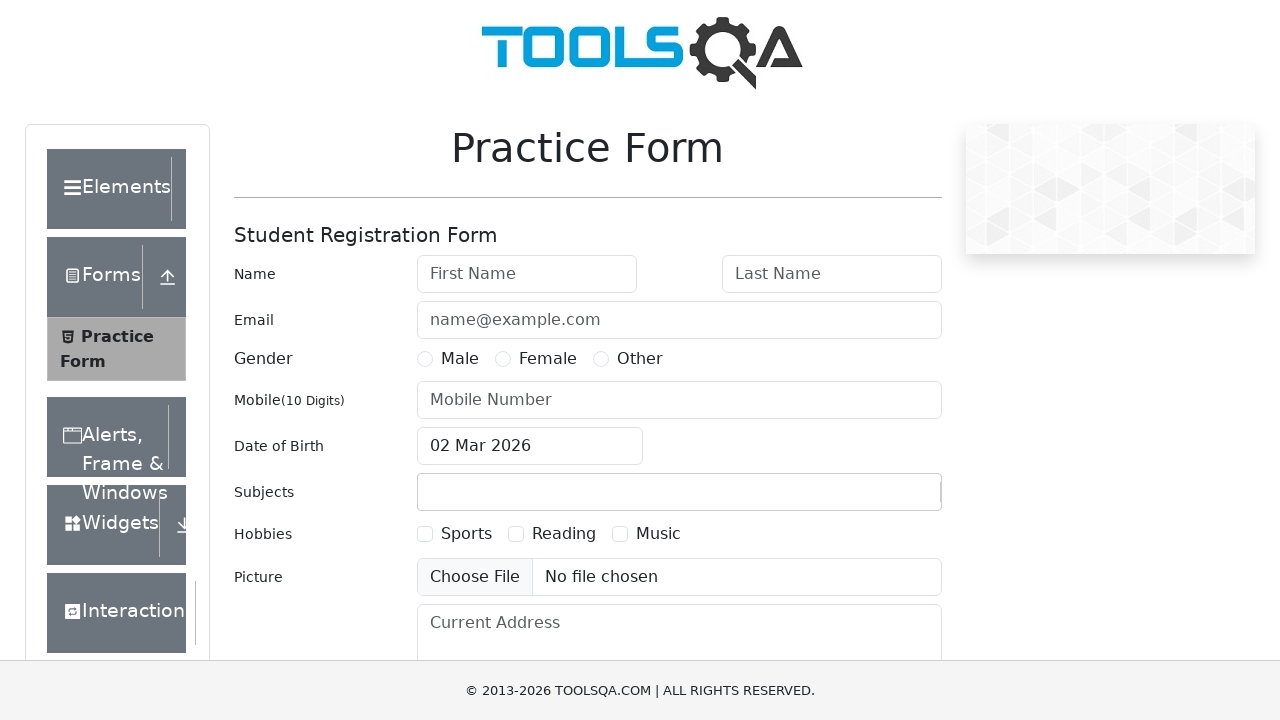

Filled first name field with 'James' on #firstName
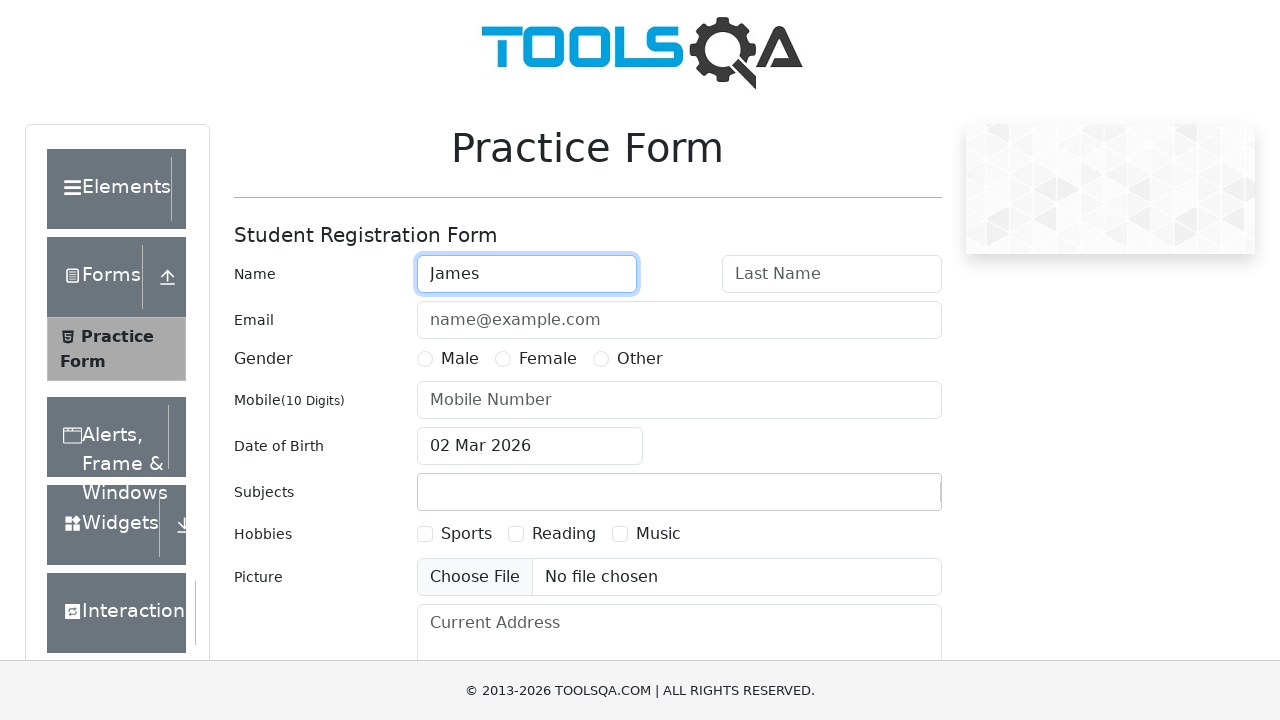

Filled last name field with 'Wilson' on #lastName
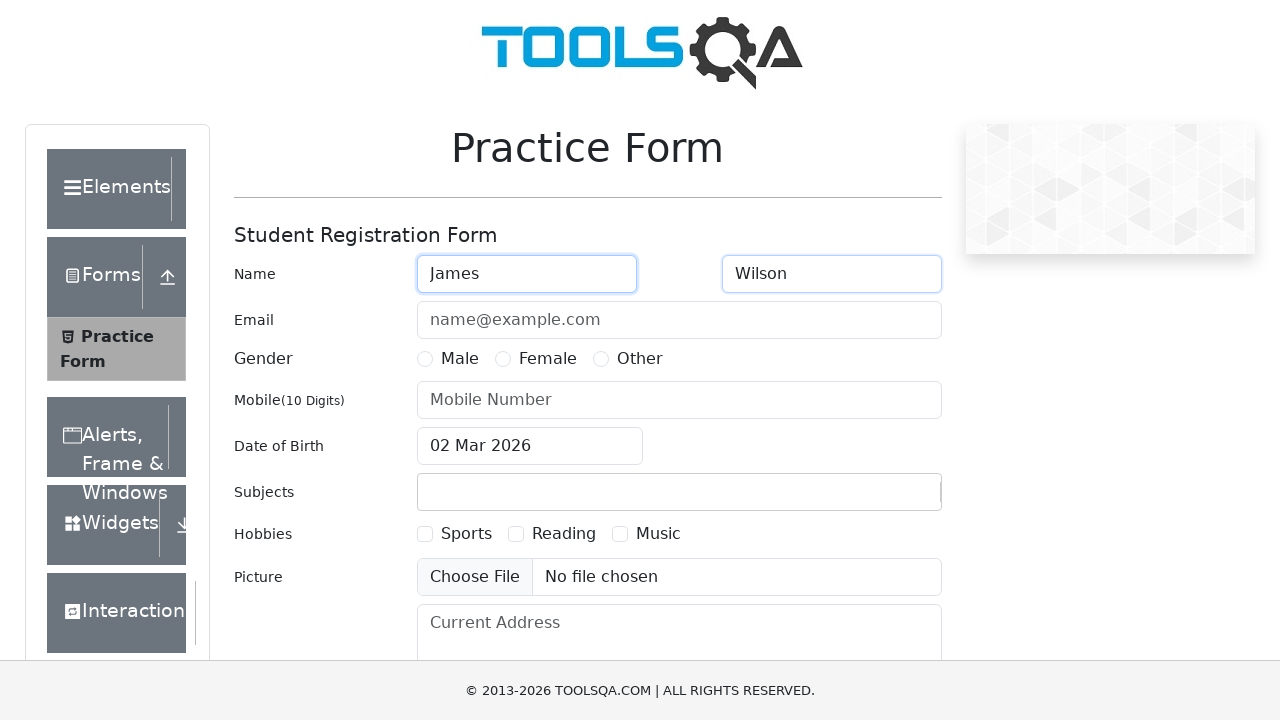

Filled email field with 'testuser@example.com' on #userEmail
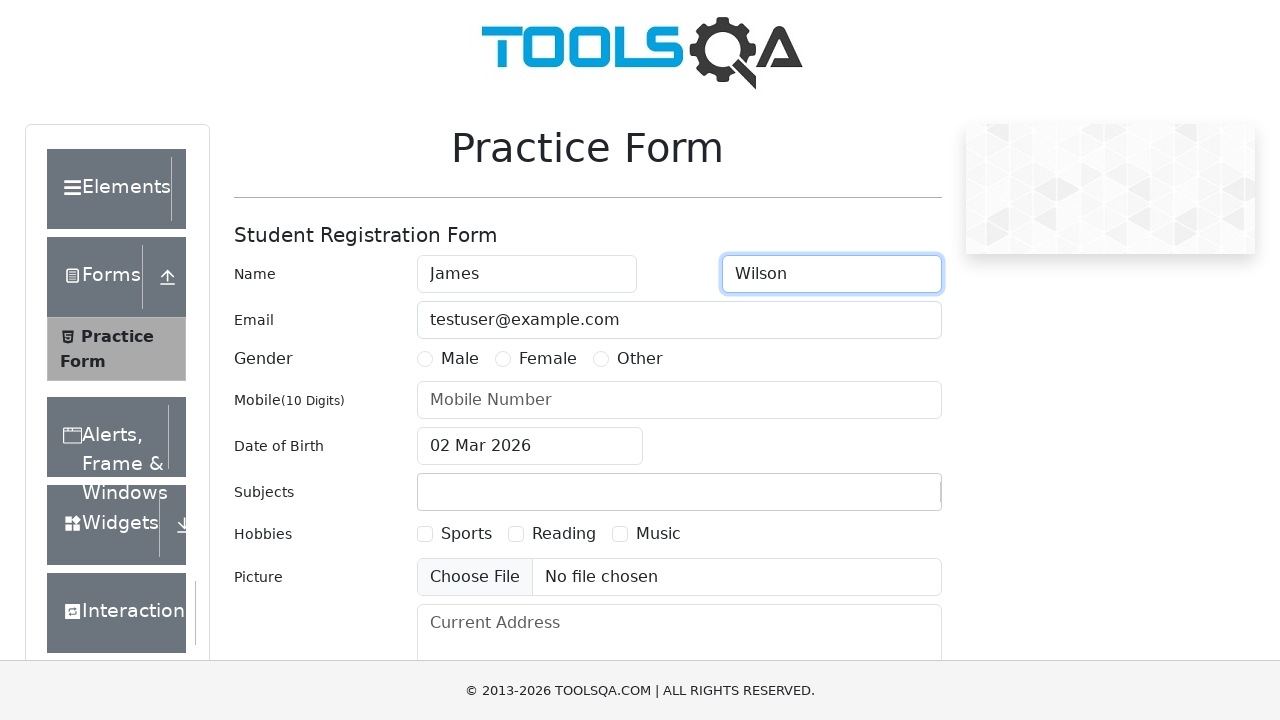

Selected Male gender option at (460, 359) on label:text('Male')
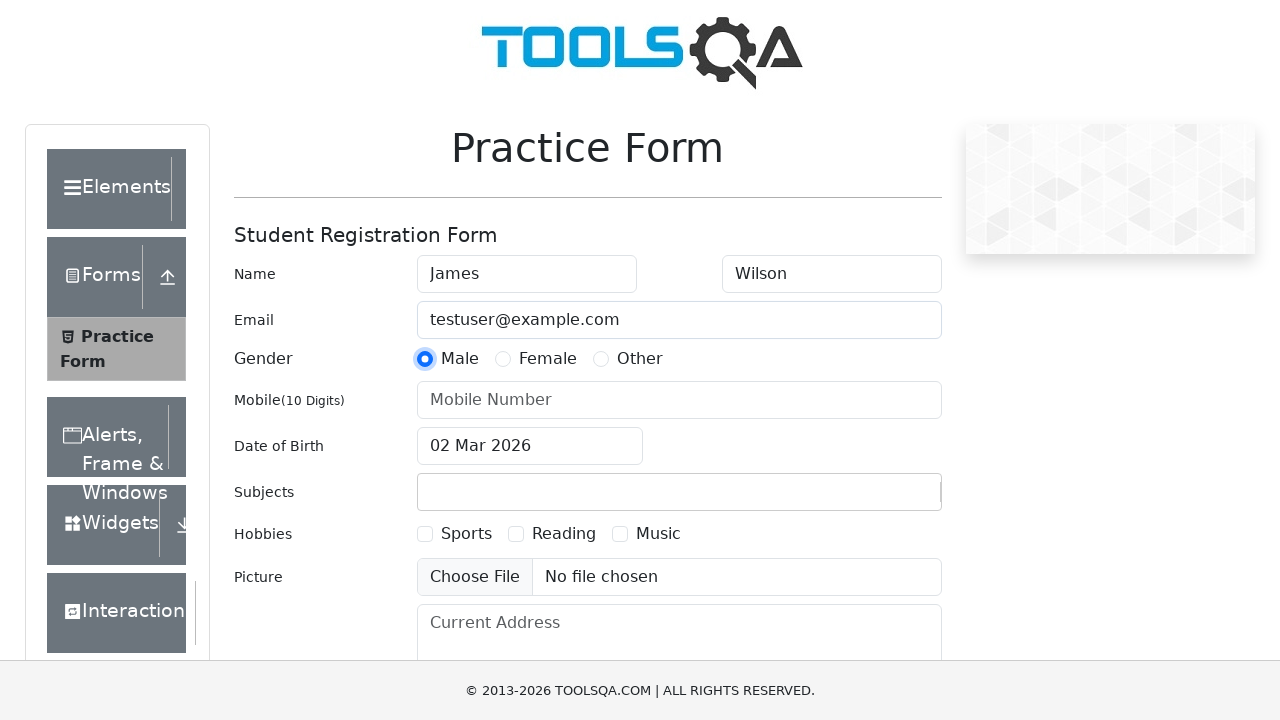

Filled mobile number field with '9876543210' on #userNumber
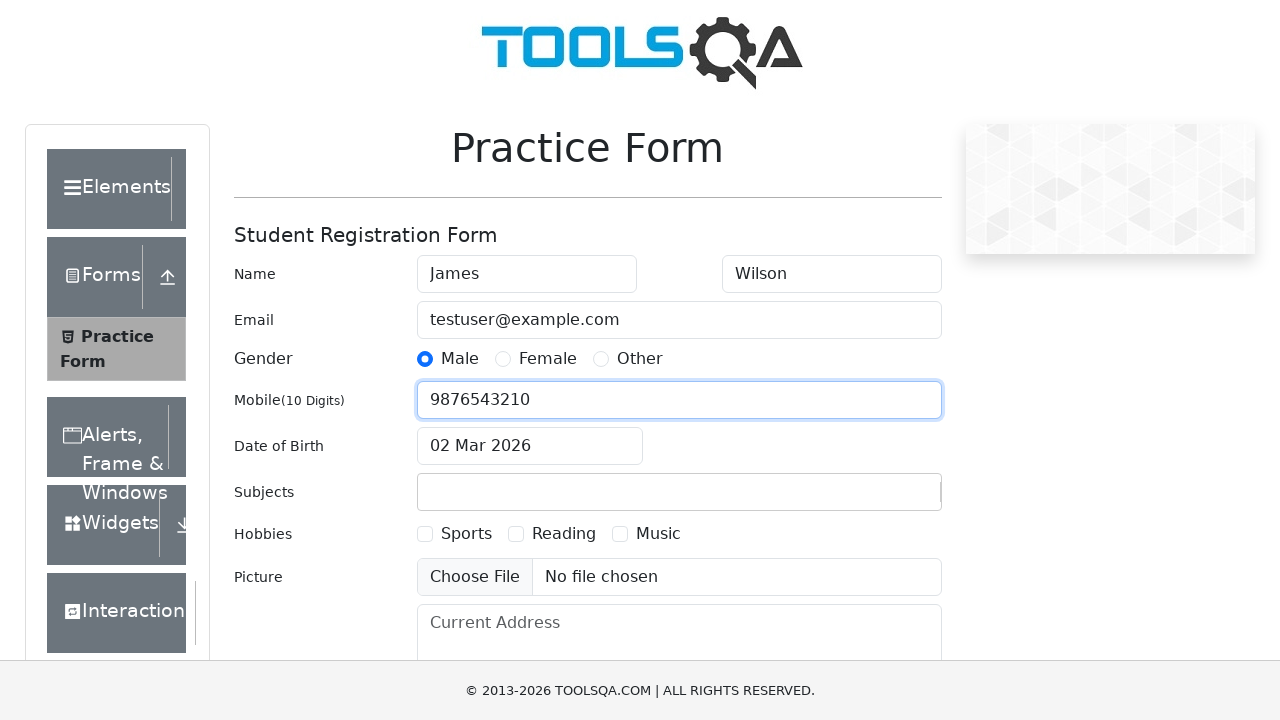

Clicked date of birth input field at (530, 446) on #dateOfBirthInput
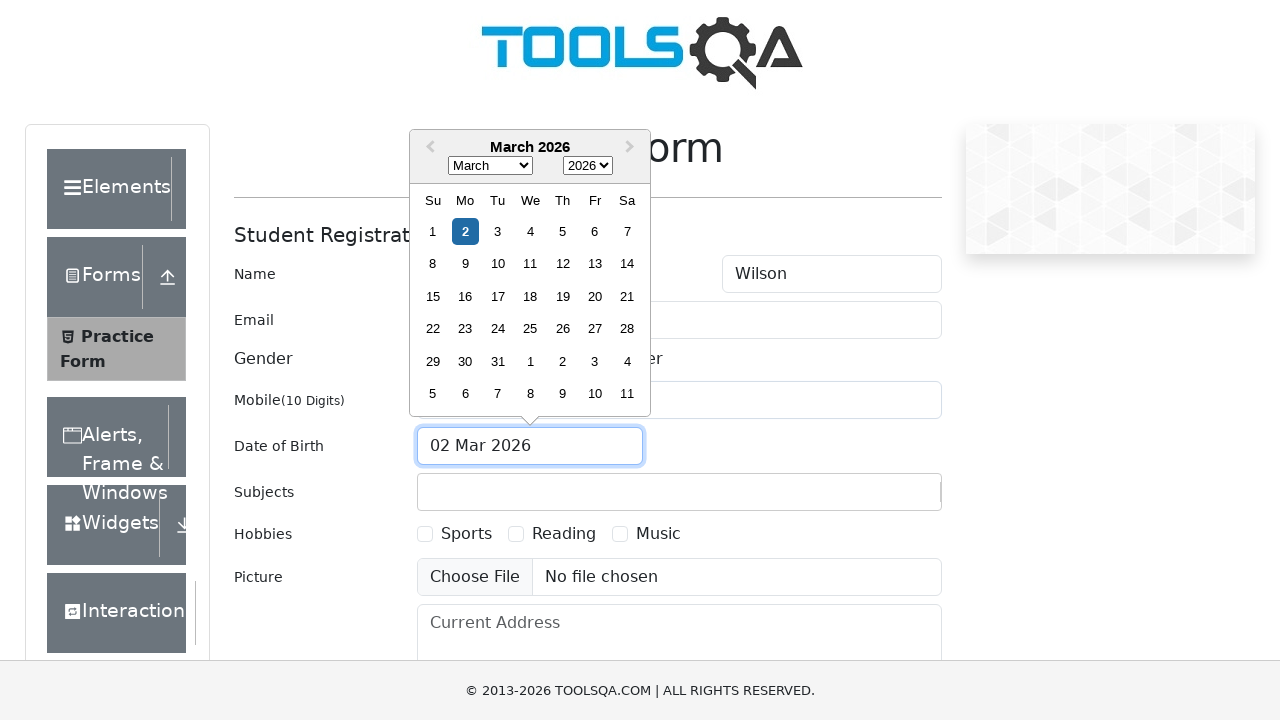

Selected all text in date of birth field
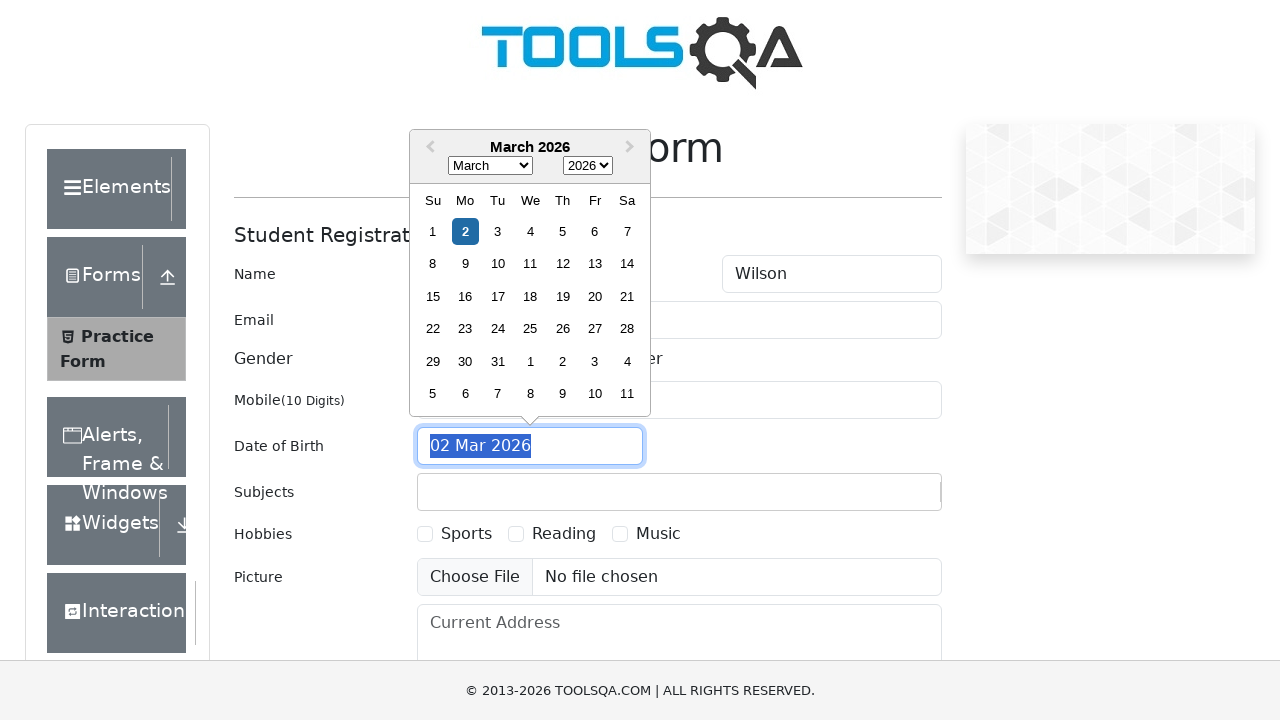

Typed date of birth '15 June 1995'
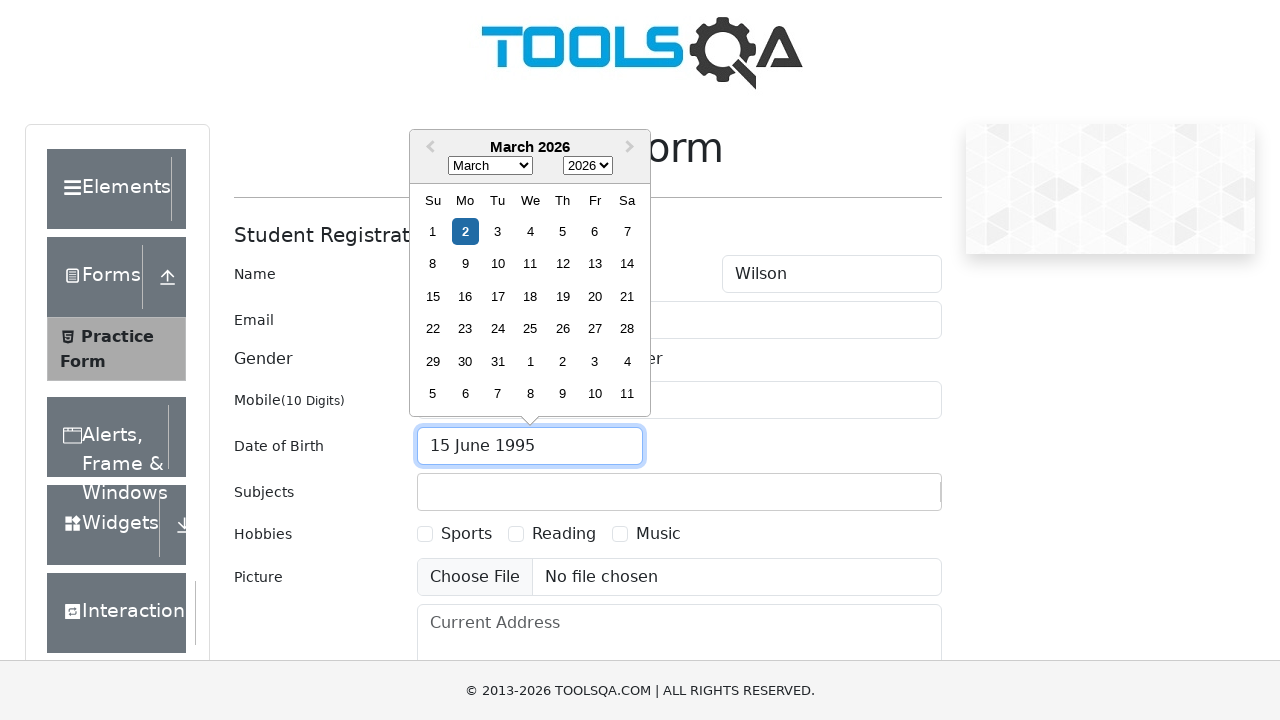

Pressed Enter to confirm date of birth
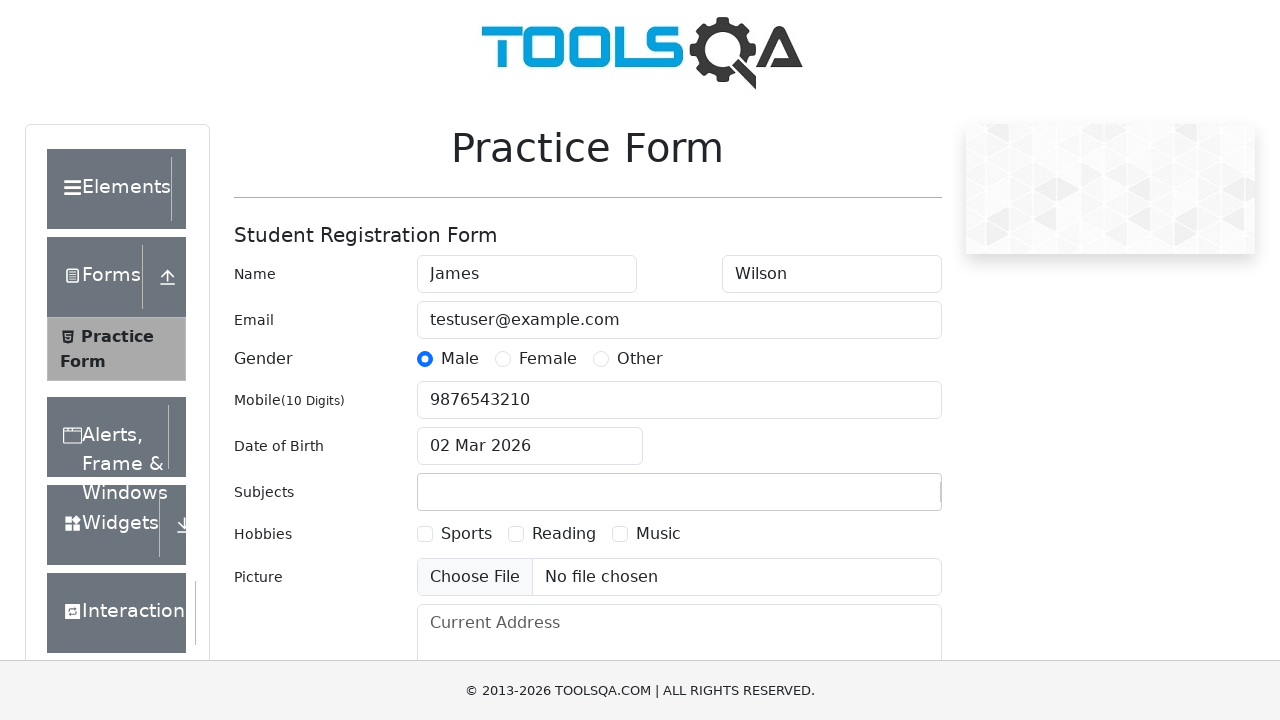

Filled subjects input with 'Maths' on #subjectsInput
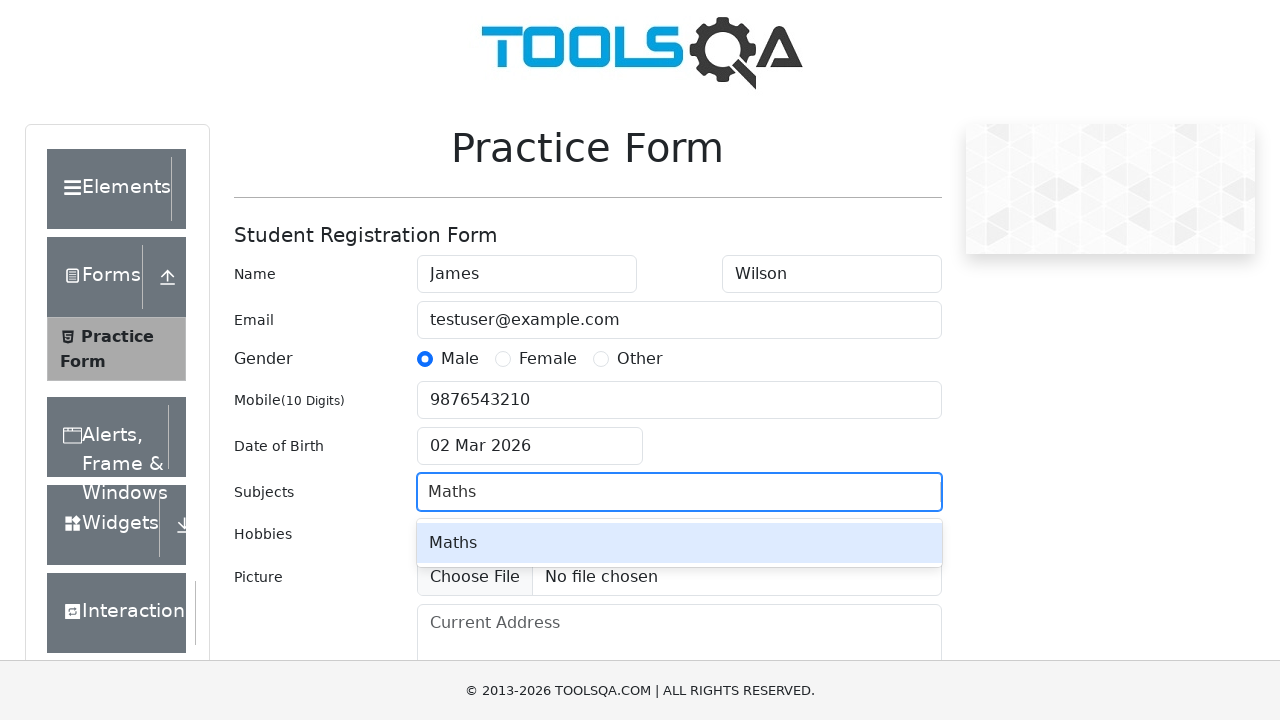

Waited for Maths subject option to appear
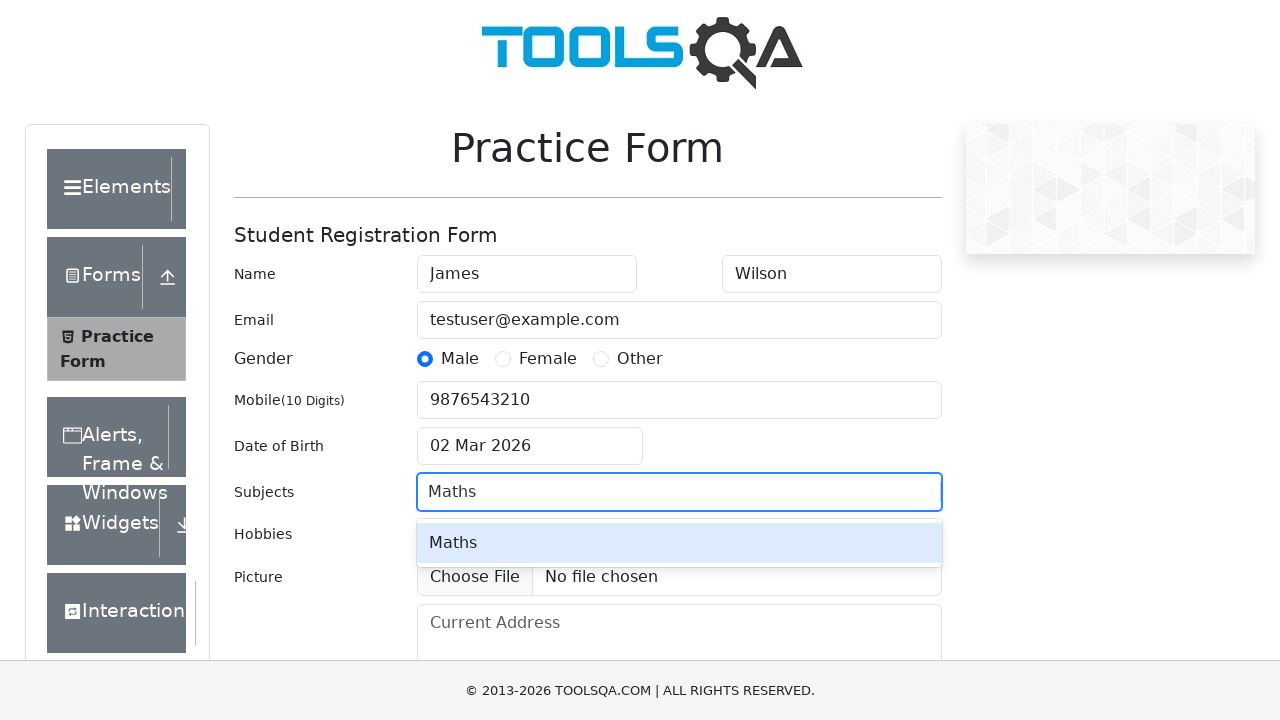

Pressed Enter to select Maths subject
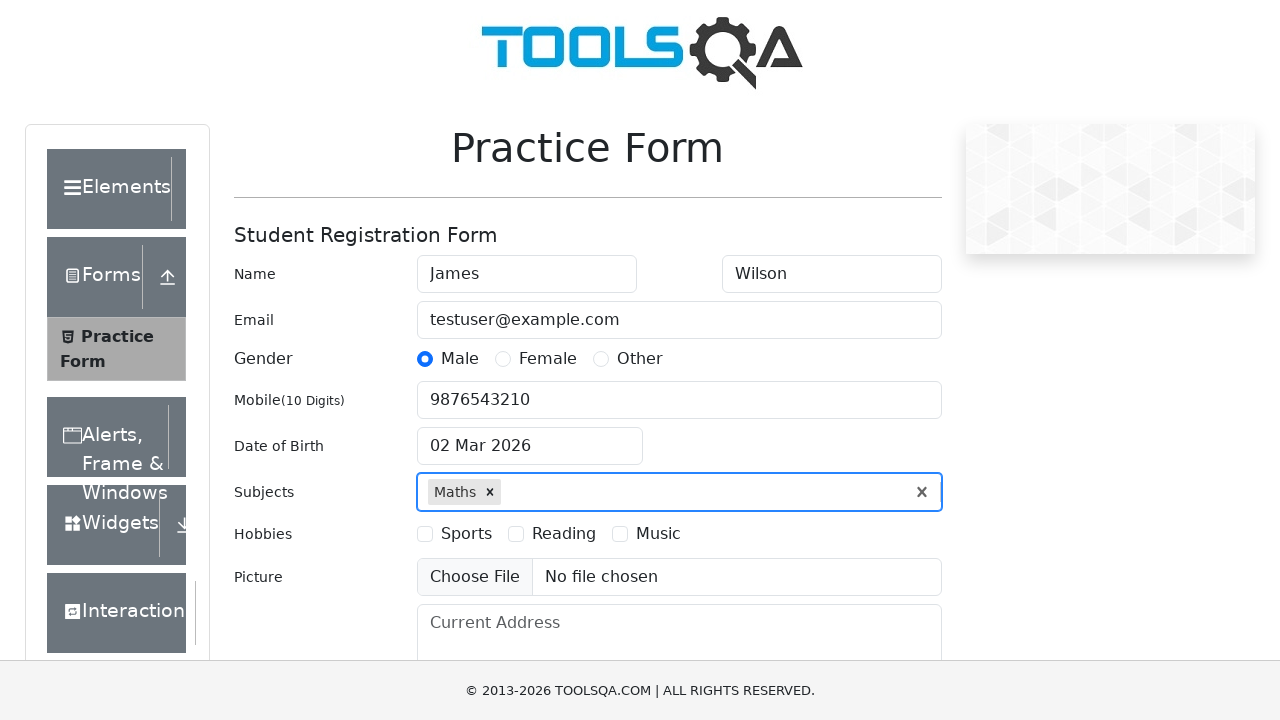

Selected Reading hobby checkbox at (564, 534) on label:text('Reading')
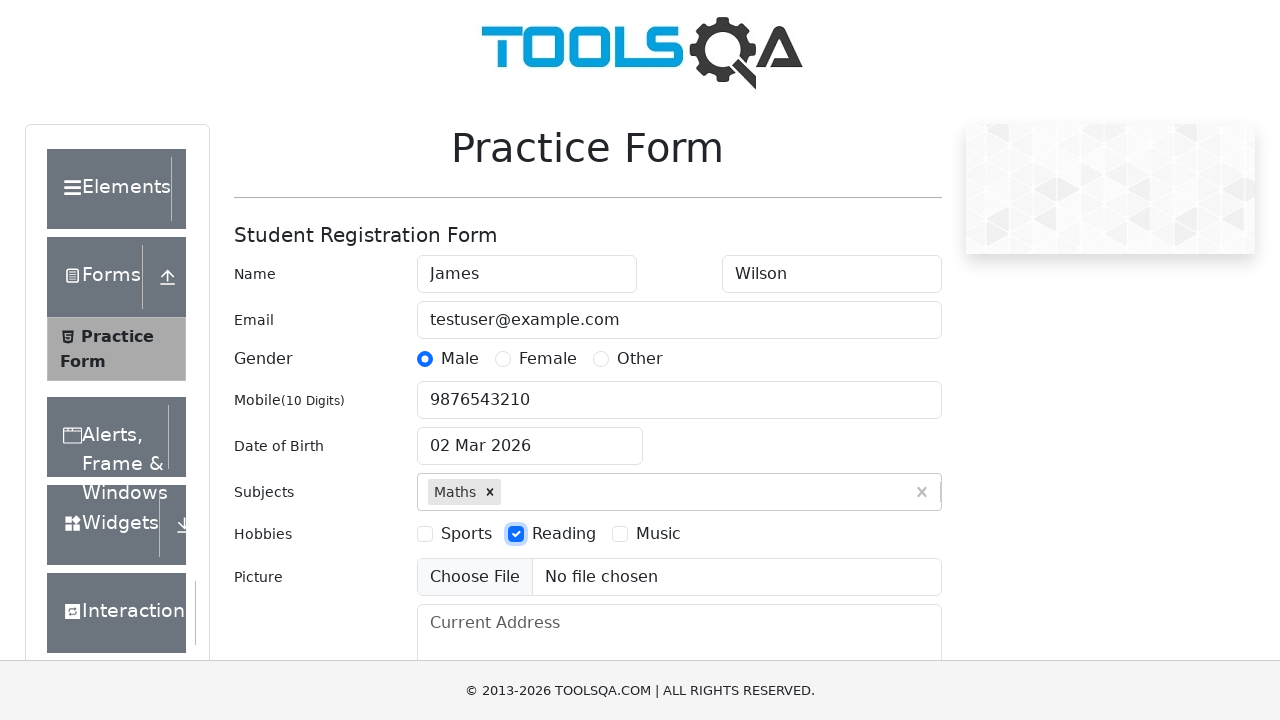

Filled current address field with '456 Oak Avenue, Mumbai' on #currentAddress
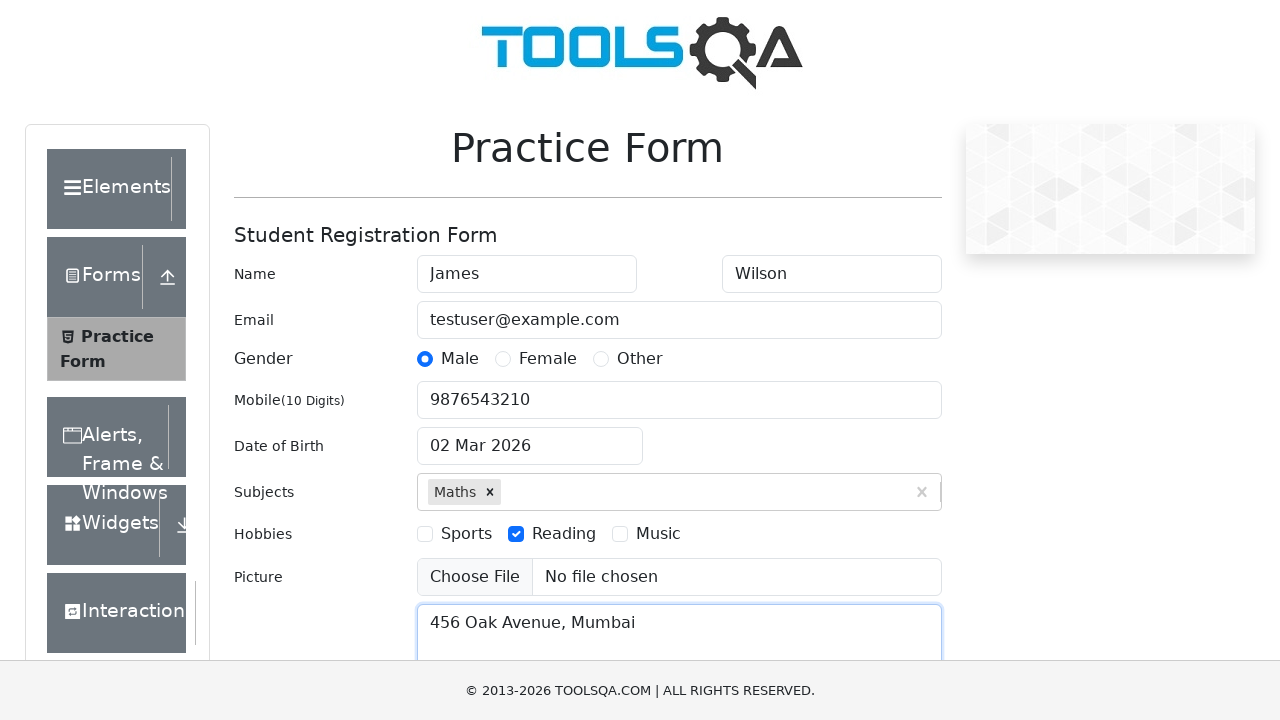

Filled state input with 'NCR' on #react-select-3-input
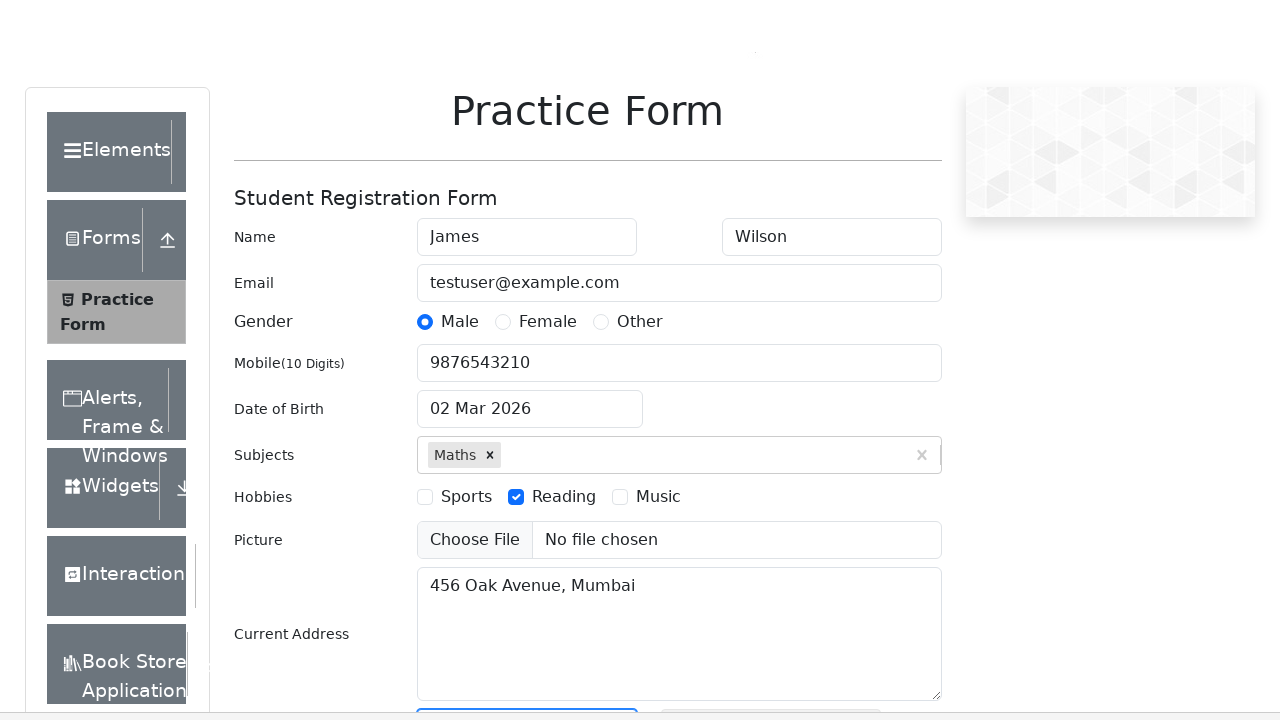

Pressed Enter to select NCR state
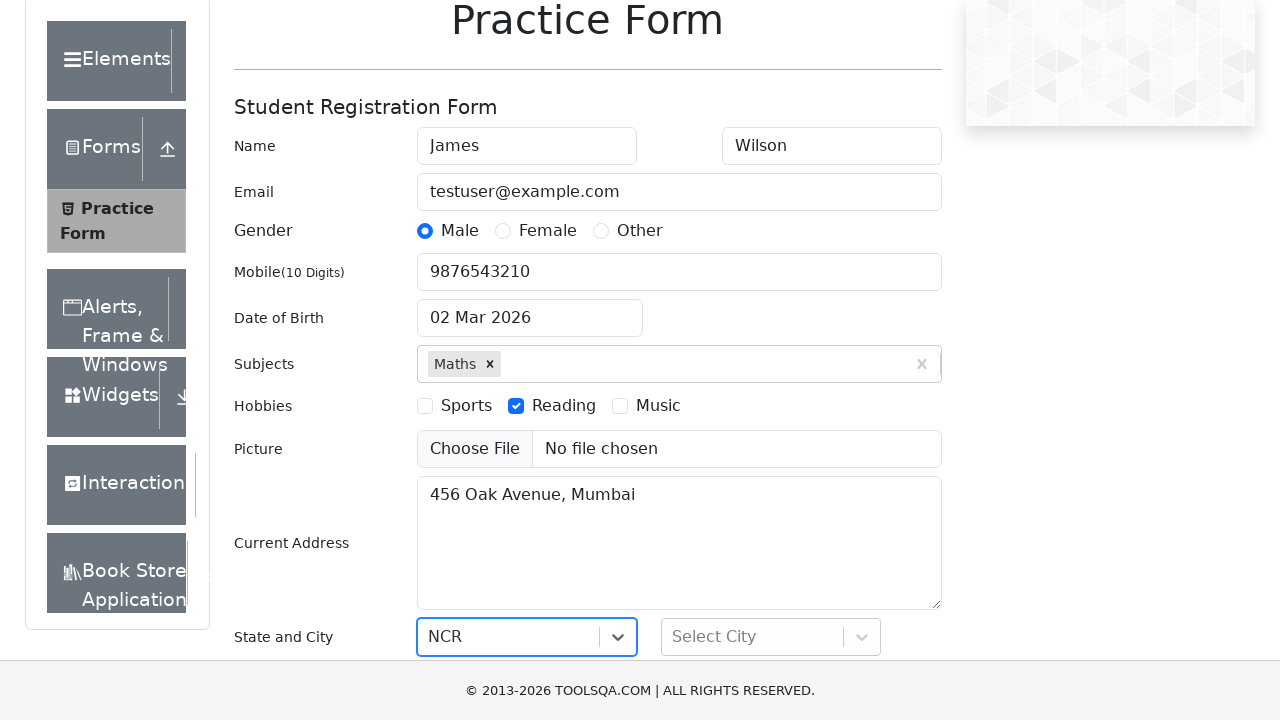

Filled city input with 'Delhi' on #react-select-4-input
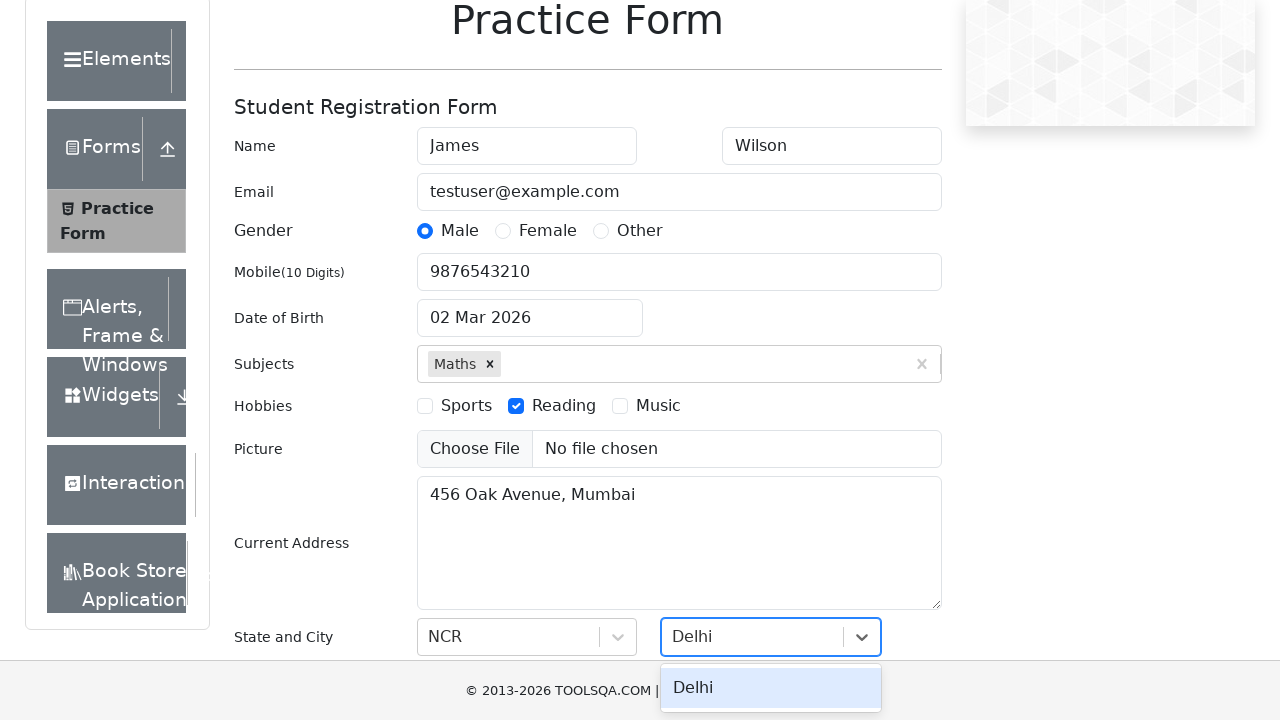

Pressed Enter to select Delhi city
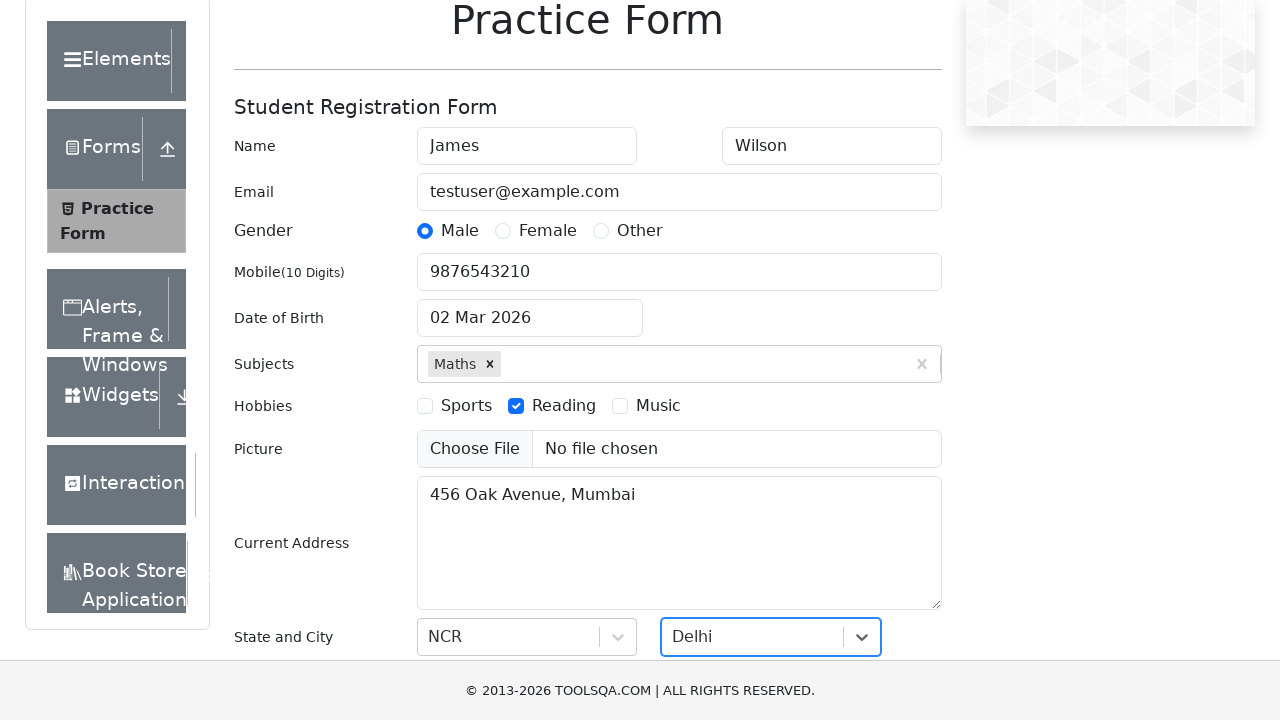

Clicked submit button to submit the registration form at (885, 499) on #submit
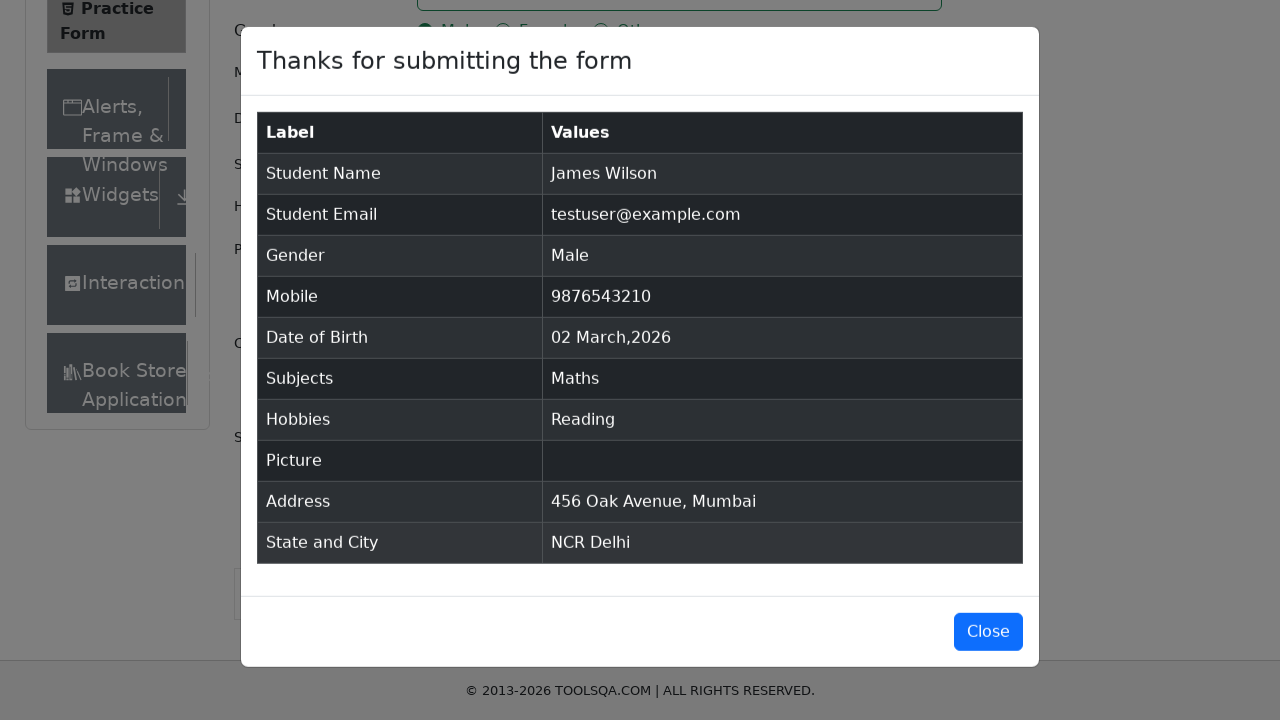

Waited 2 seconds for form submission to complete
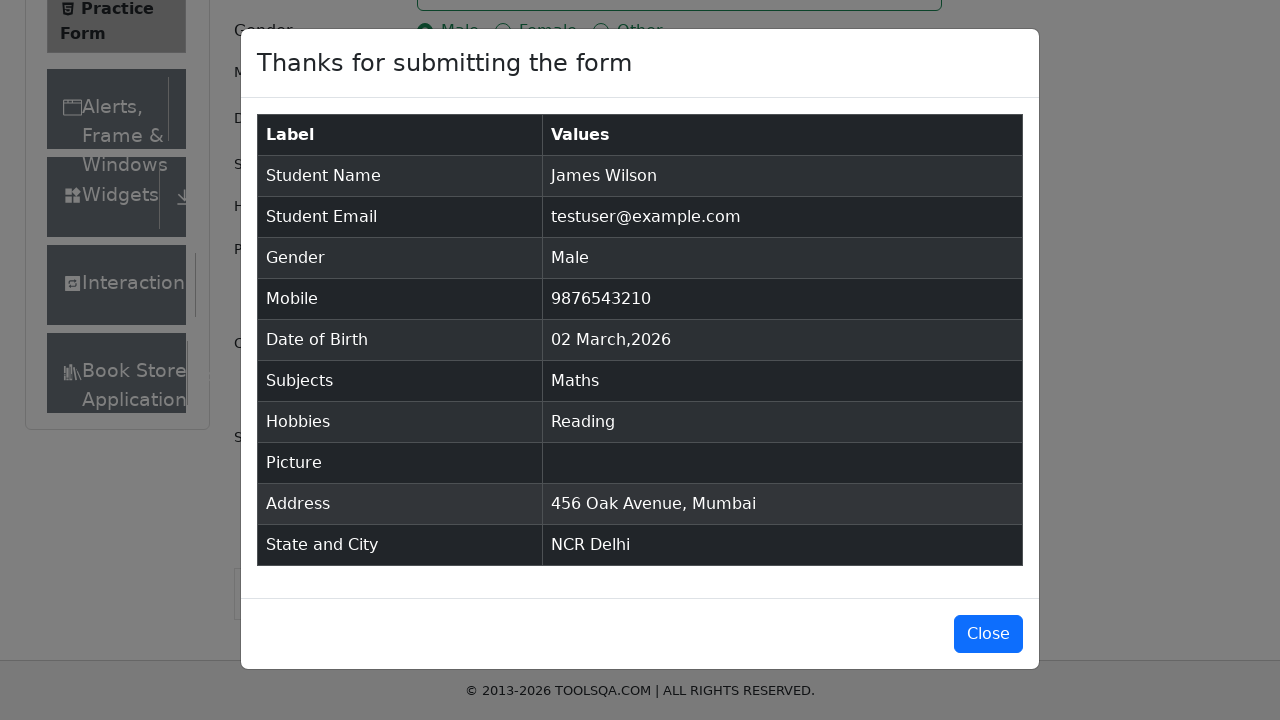

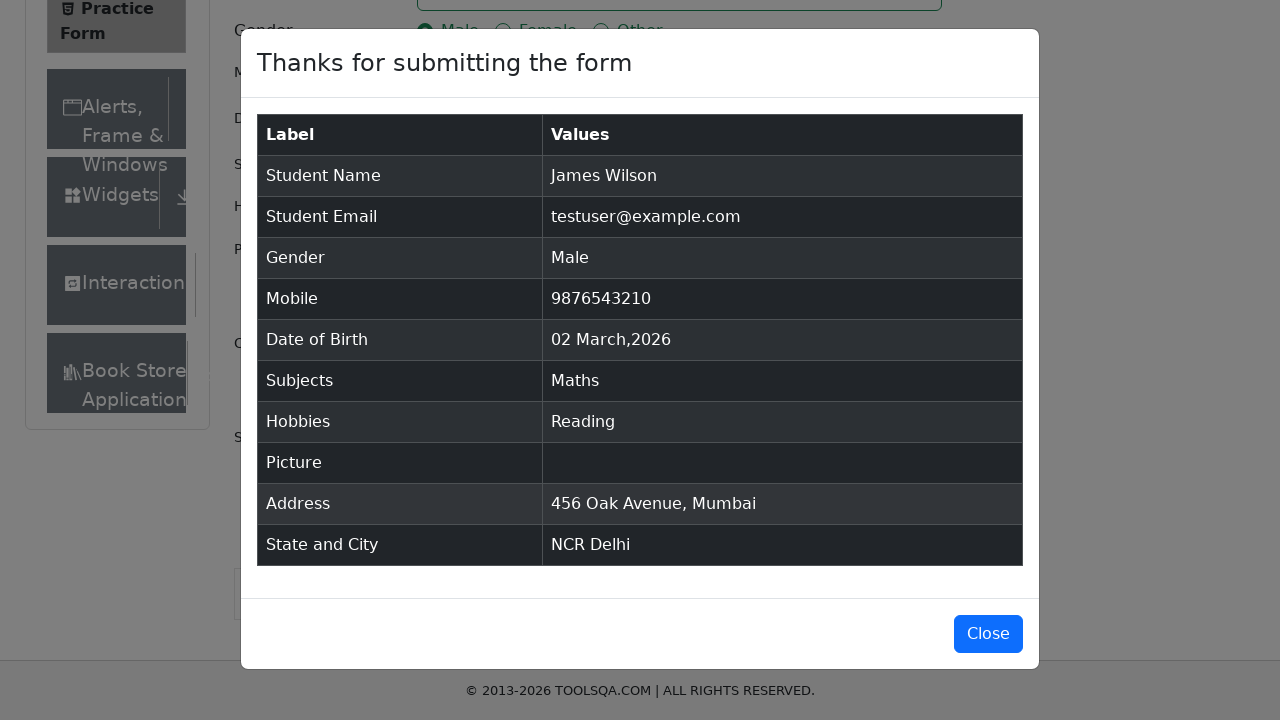